Tests dropdown selection for flight origin and destination cities by clicking on the origin dropdown, selecting Bangalore (BLR), then selecting Chennai (MAA) as the destination using parent-child XPath locators.

Starting URL: https://rahulshettyacademy.com/dropdownsPractise/

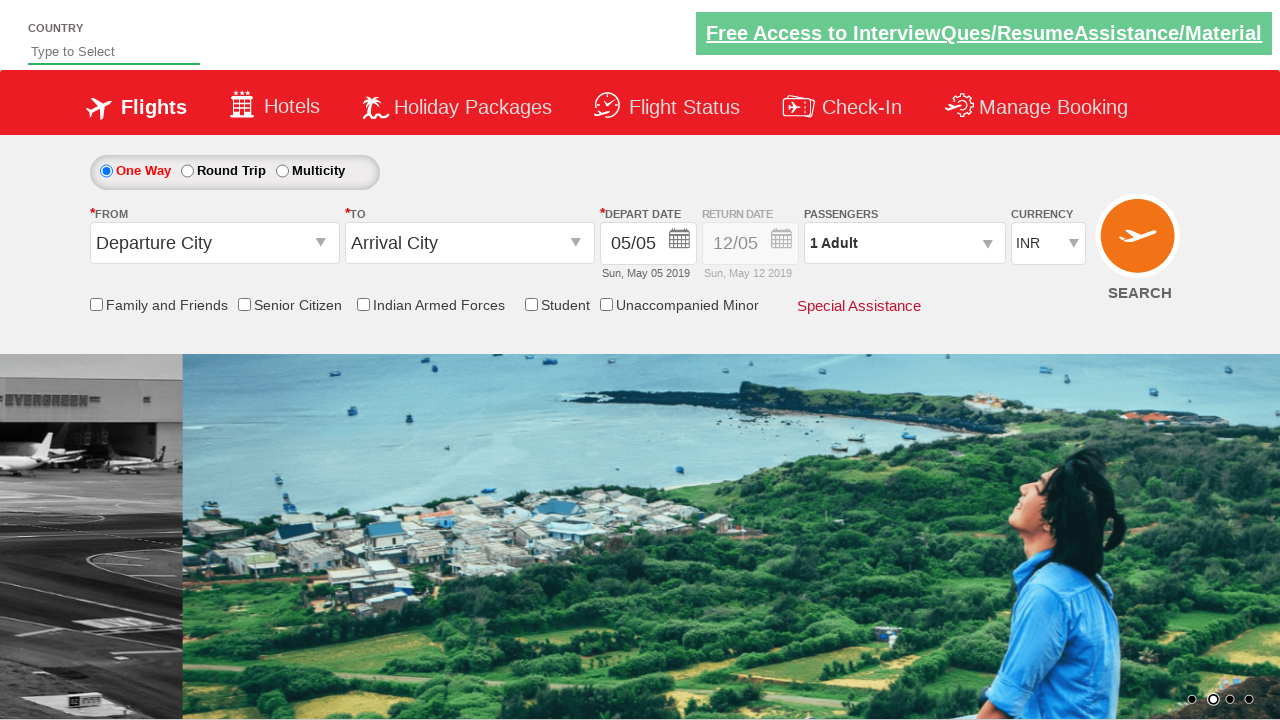

Navigated to flight dropdown practice page
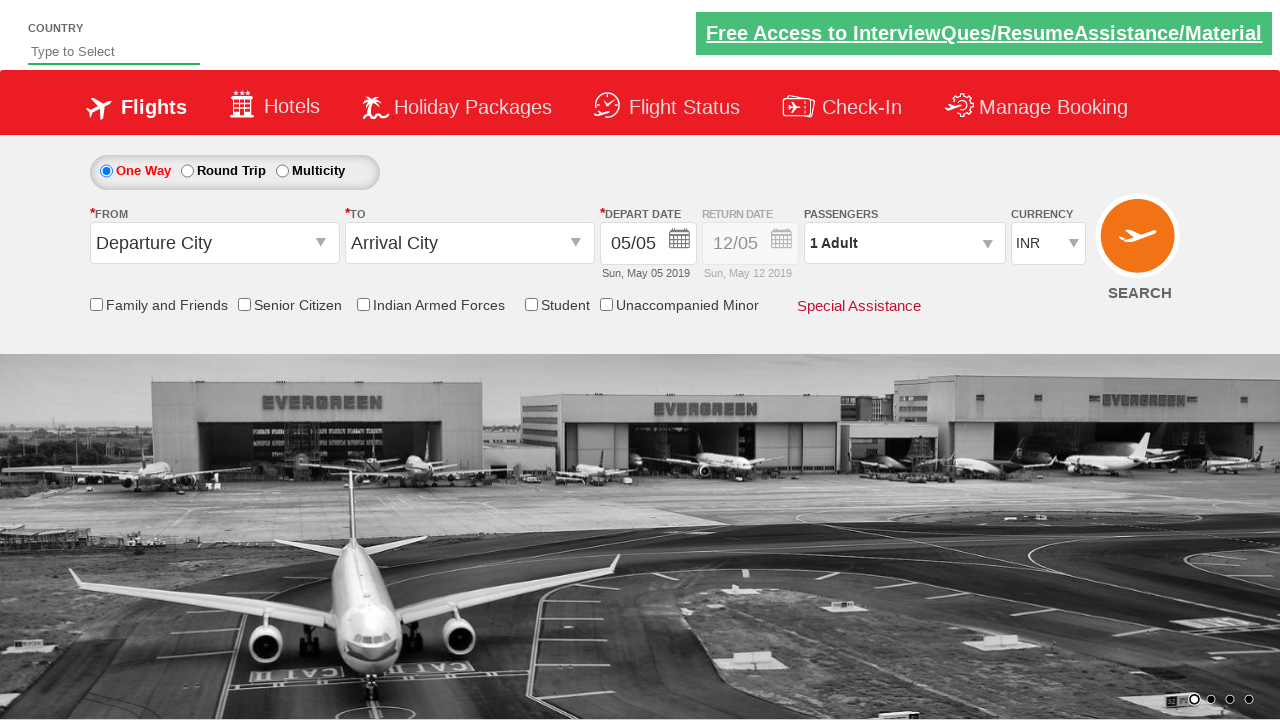

Clicked on origin station dropdown to open it at (214, 243) on #ctl00_mainContent_ddl_originStation1_CTXT
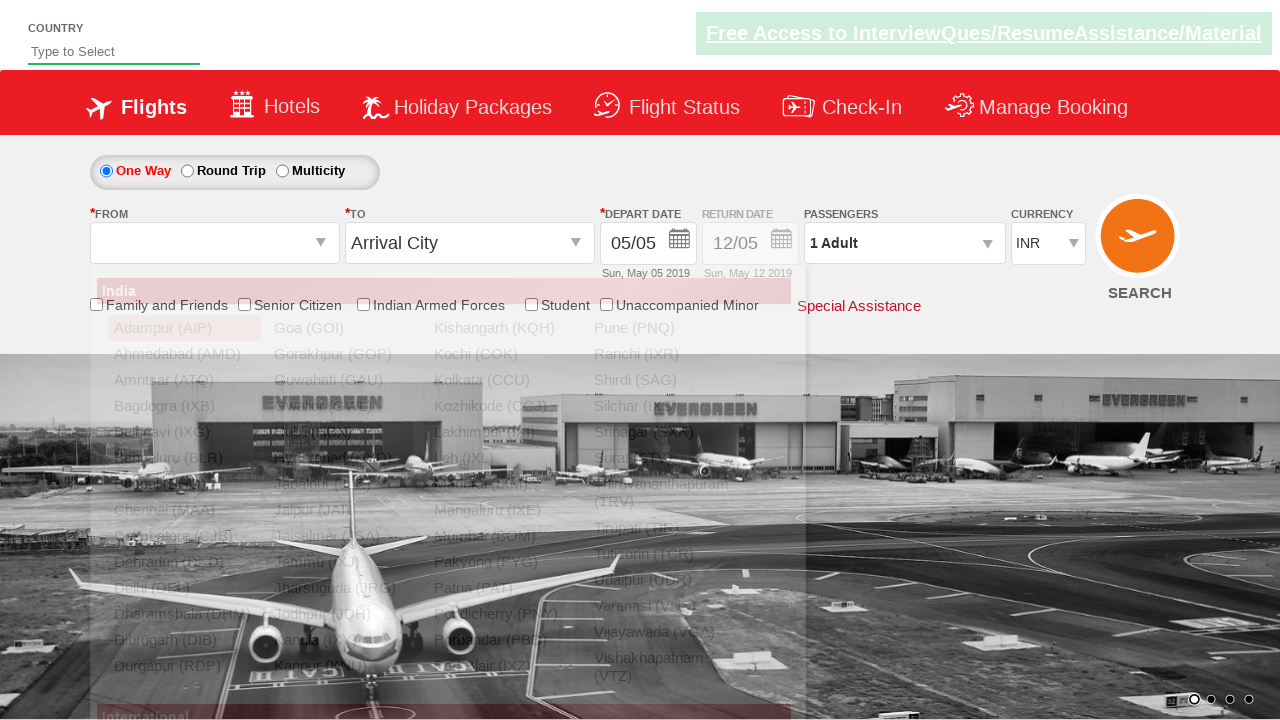

Waited for Bangalore (BLR) option to appear in origin dropdown
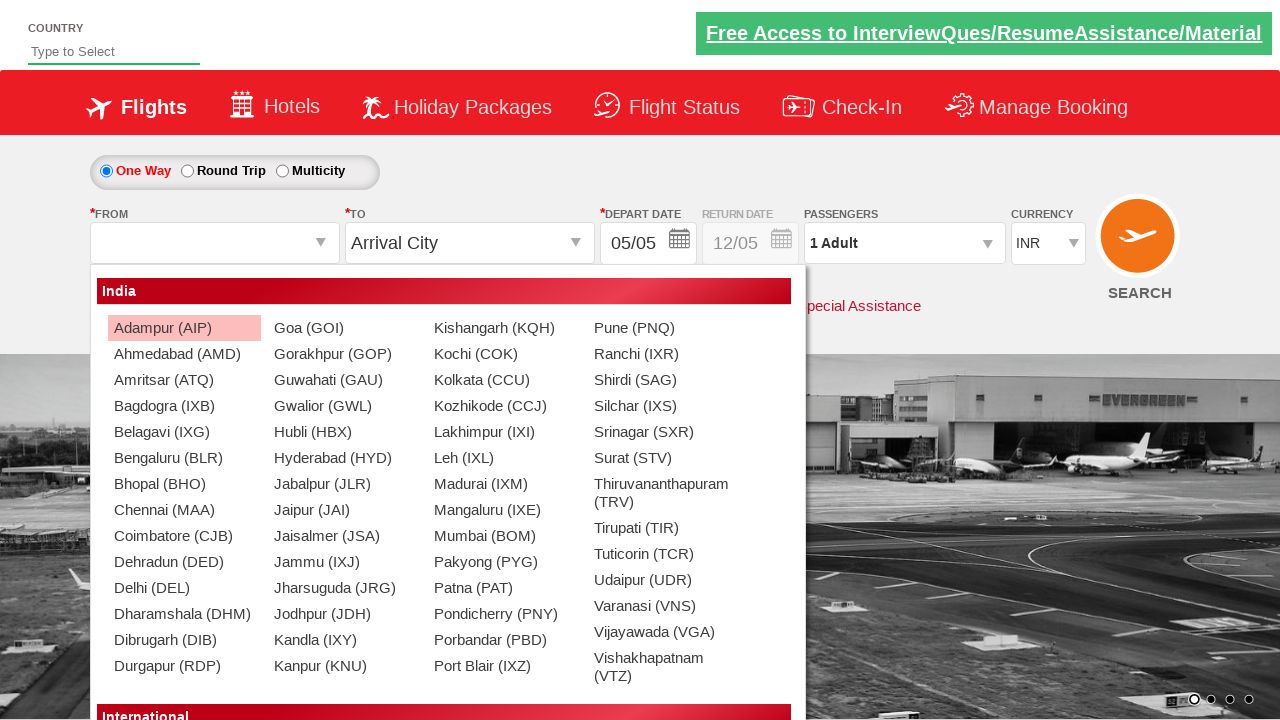

Selected Bangalore (BLR) as origin city at (184, 458) on xpath=//a[@value='BLR']
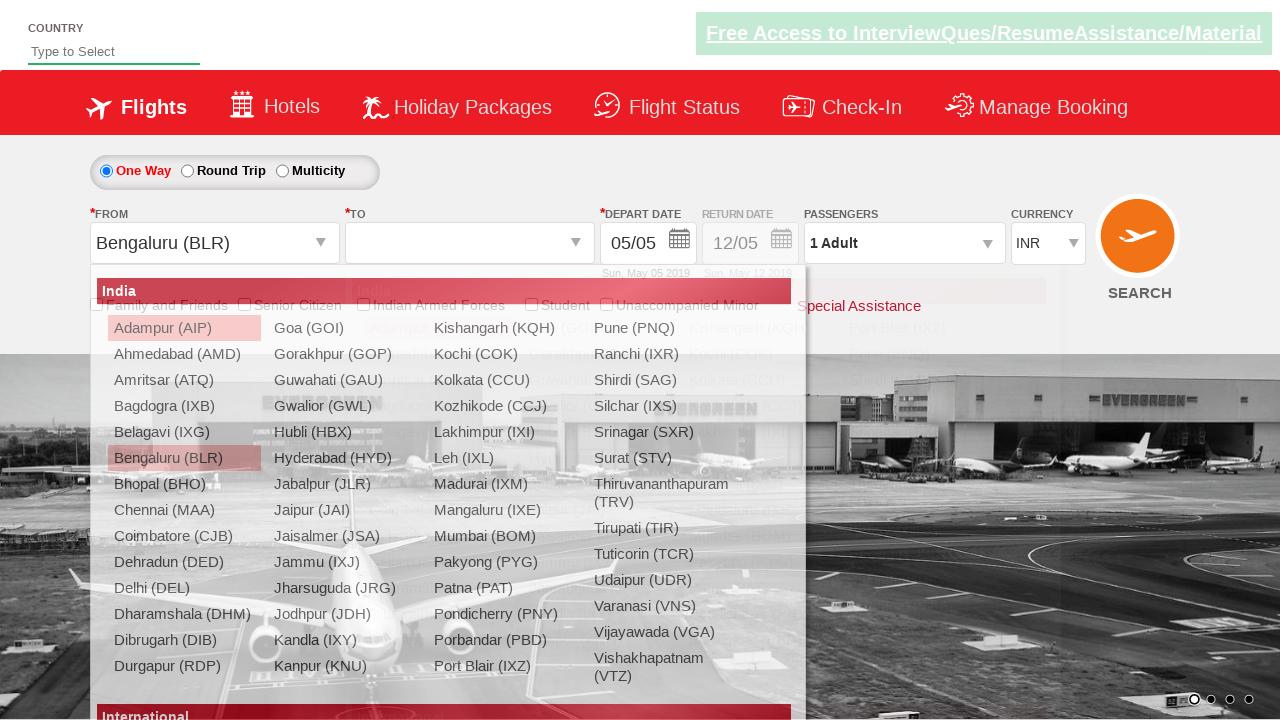

Waited for Chennai (MAA) option to appear in destination dropdown
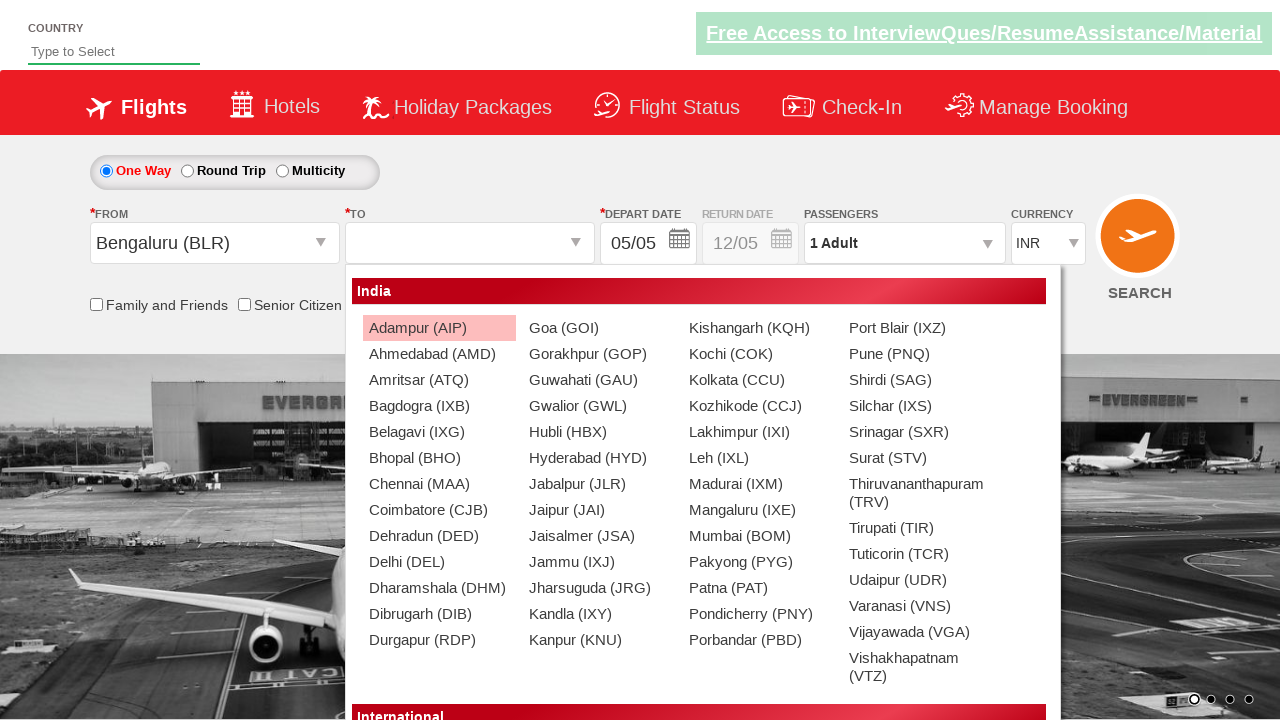

Selected Chennai (MAA) as destination city using parent-child XPath locator at (439, 484) on xpath=//div[@id='ctl00_mainContent_ddl_destinationStation1_CTNR']//a[@value='MAA
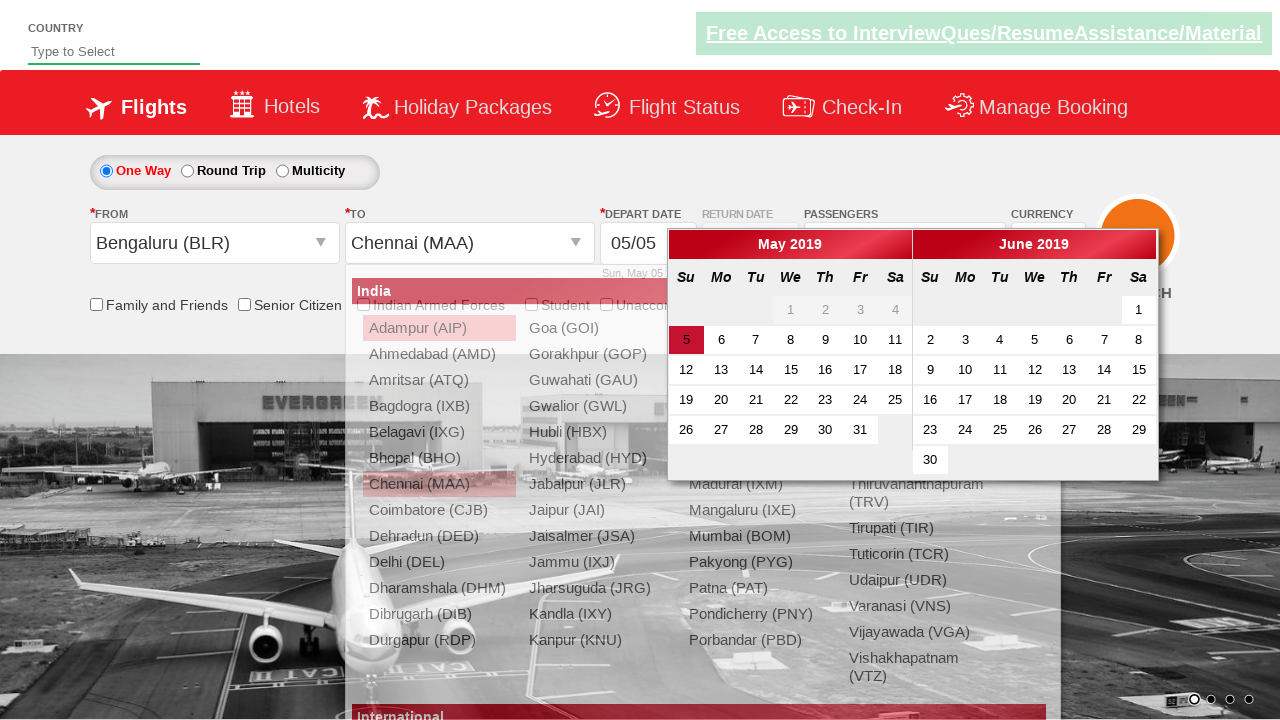

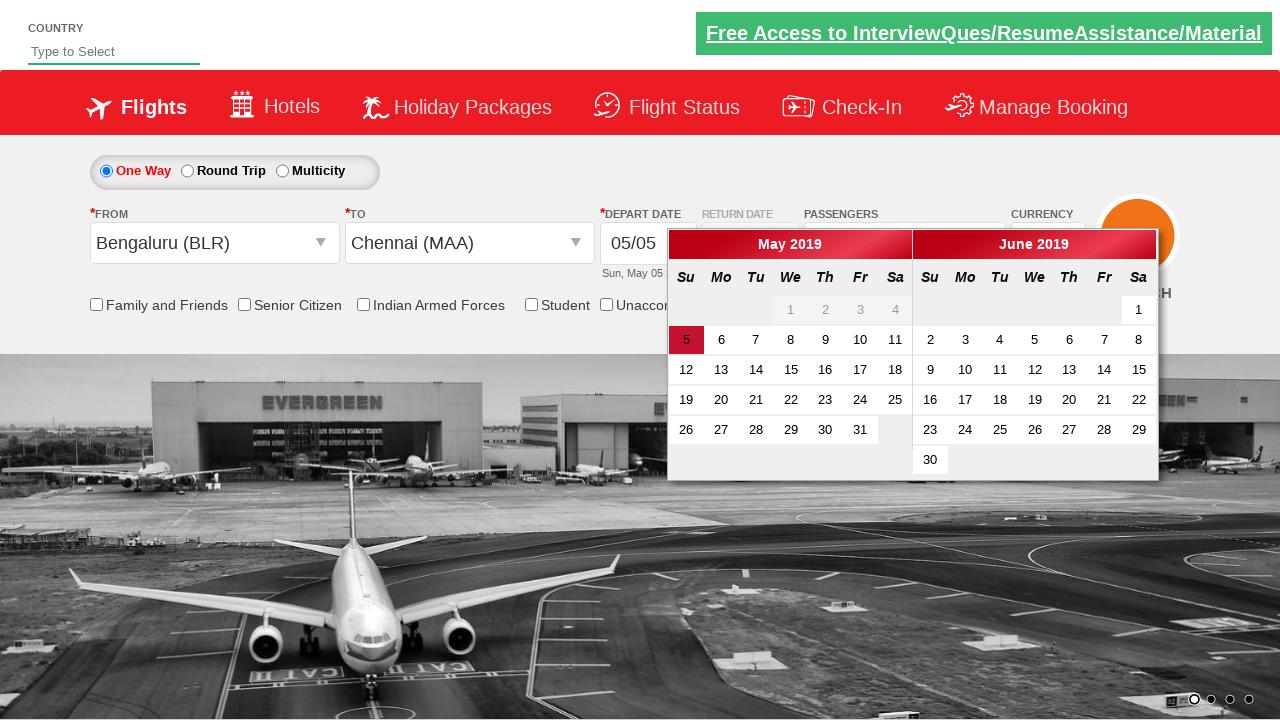